Tests GitHub repository search functionality by searching for a specific repository, navigating to it, opening the Issues tab, and verifying that a specific issue number exists.

Starting URL: https://github.com

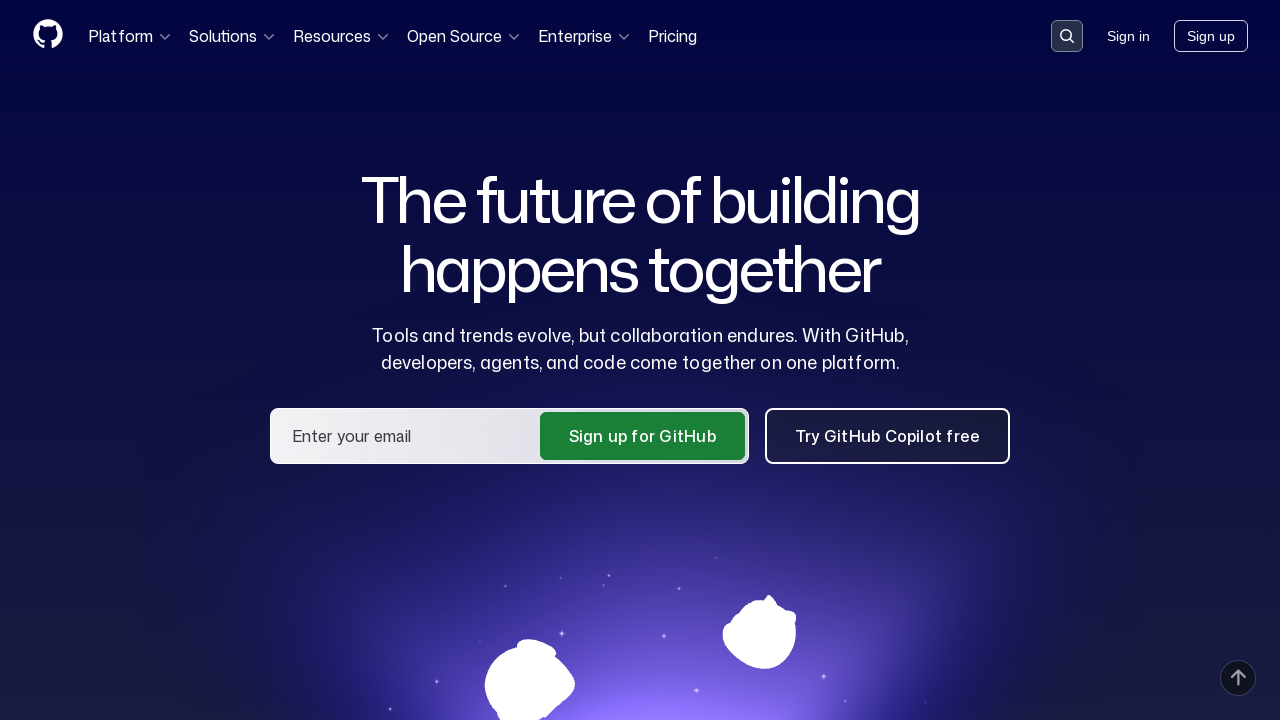

Clicked search button in GitHub header at (1067, 36) on .header-search-button
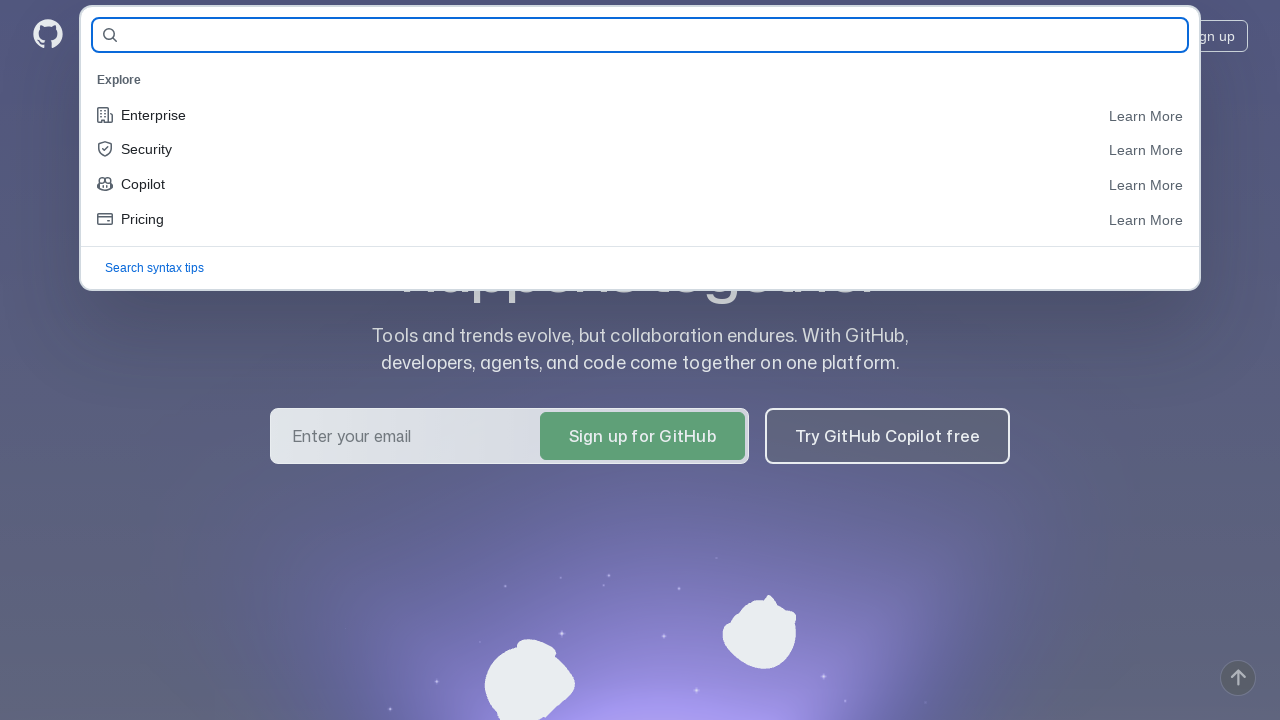

Filled search field with repository name 'RomanFilatov1982/qa_guru_files' on #query-builder-test
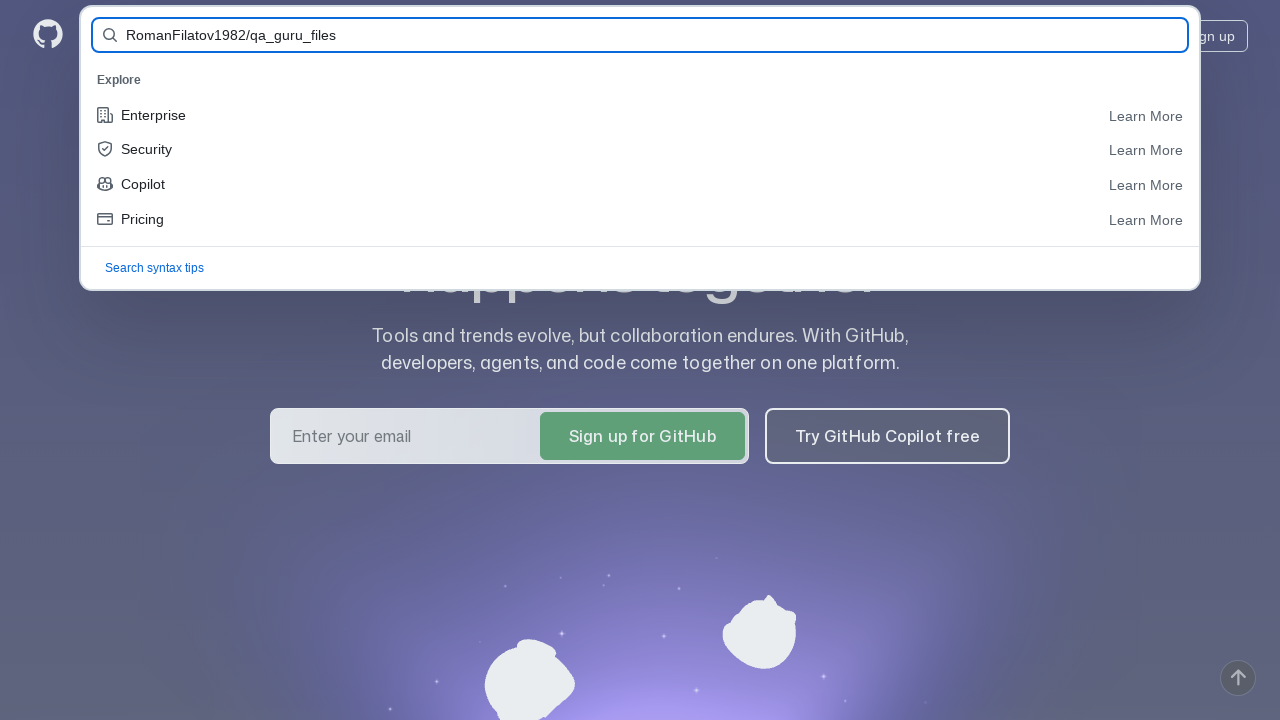

Submitted search query by pressing Enter on #query-builder-test
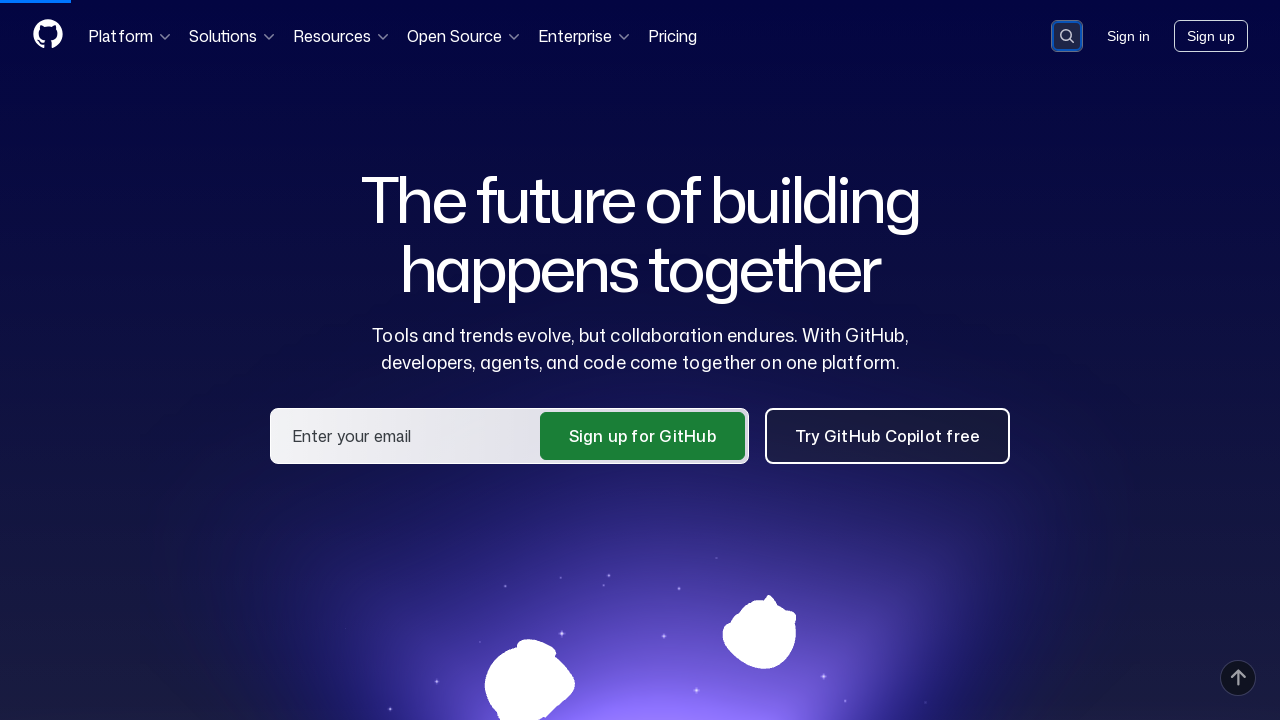

Clicked on the repository link in search results at (493, 161) on a:has-text('RomanFilatov1982/qa_guru_files')
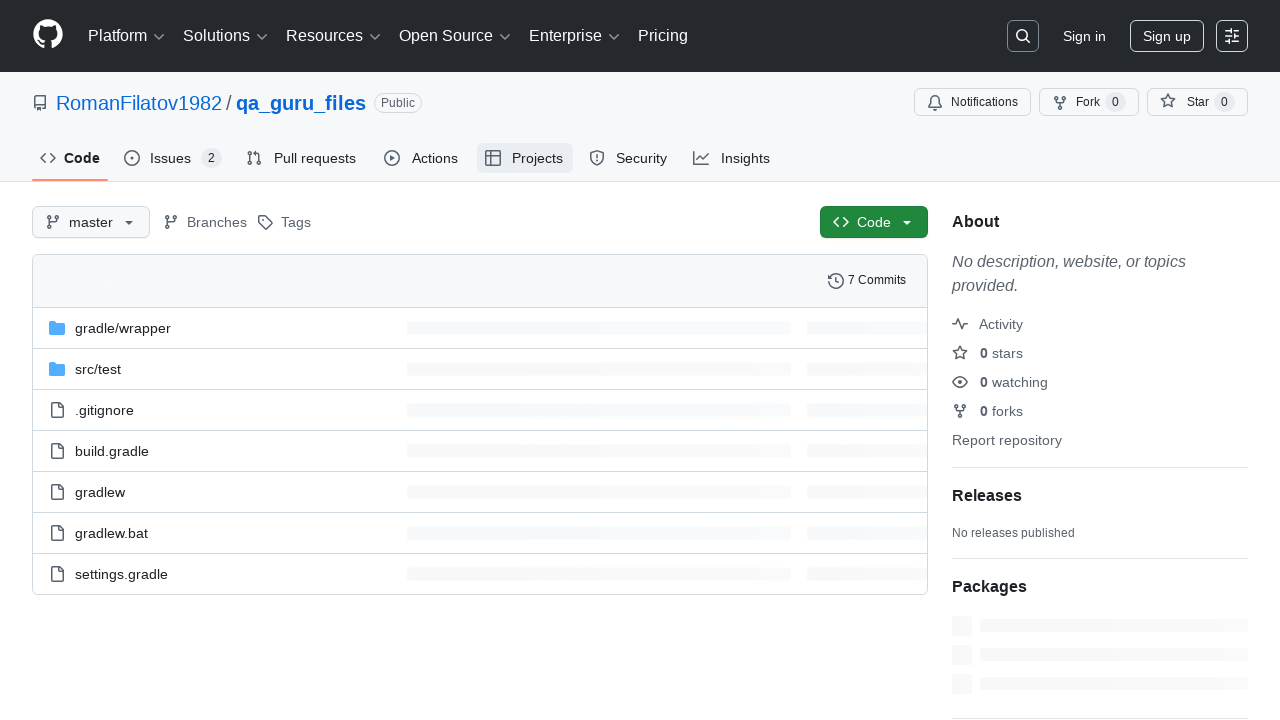

Clicked on the Issues tab at (173, 158) on #issues-tab
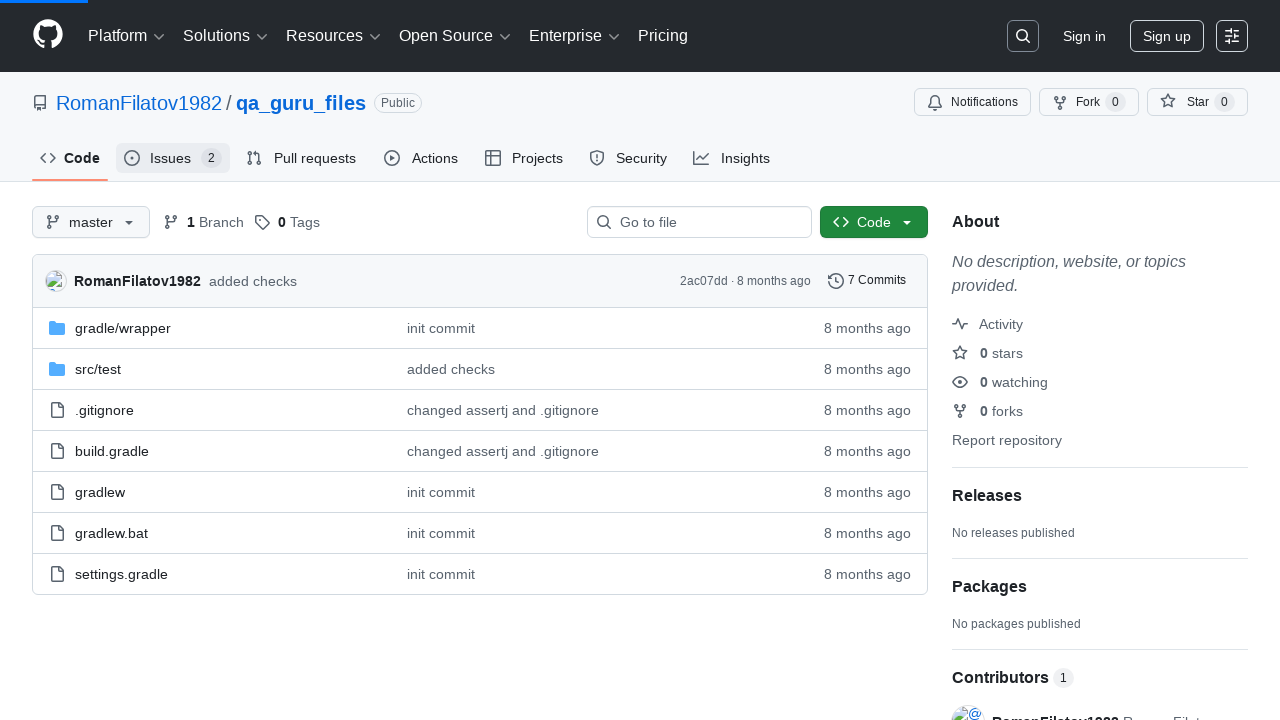

Verified that issue #1 exists in the repository
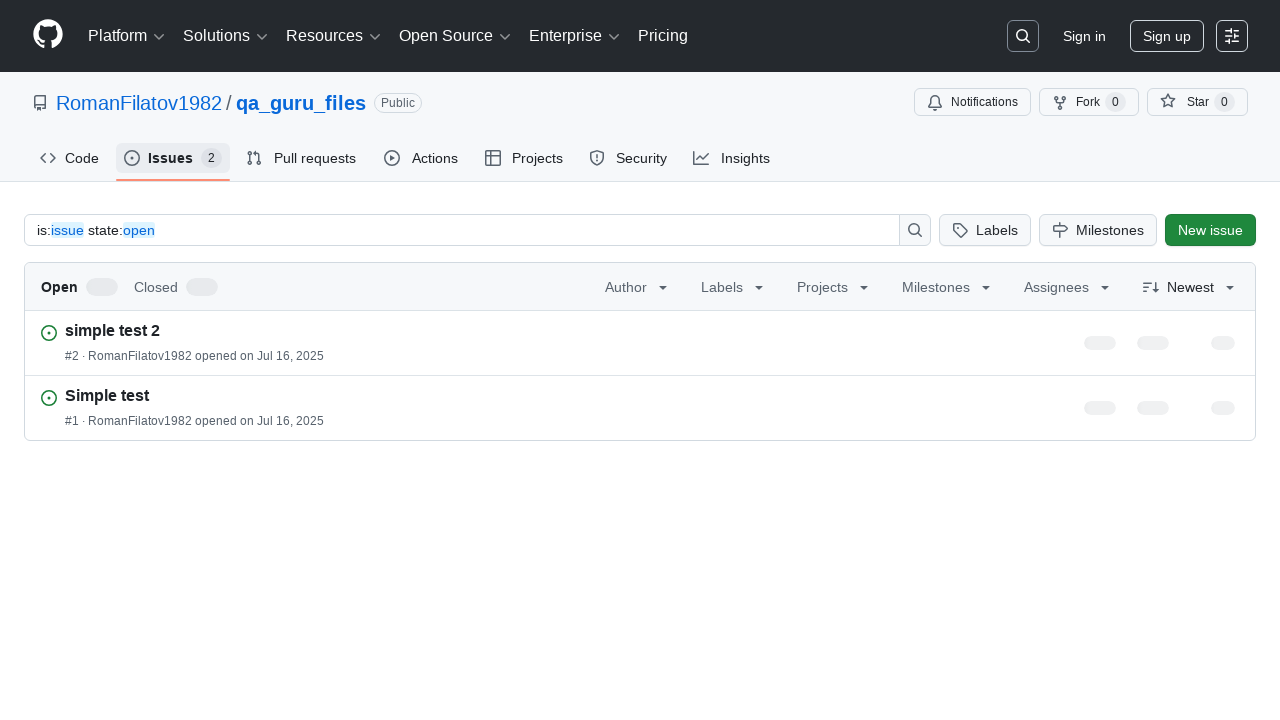

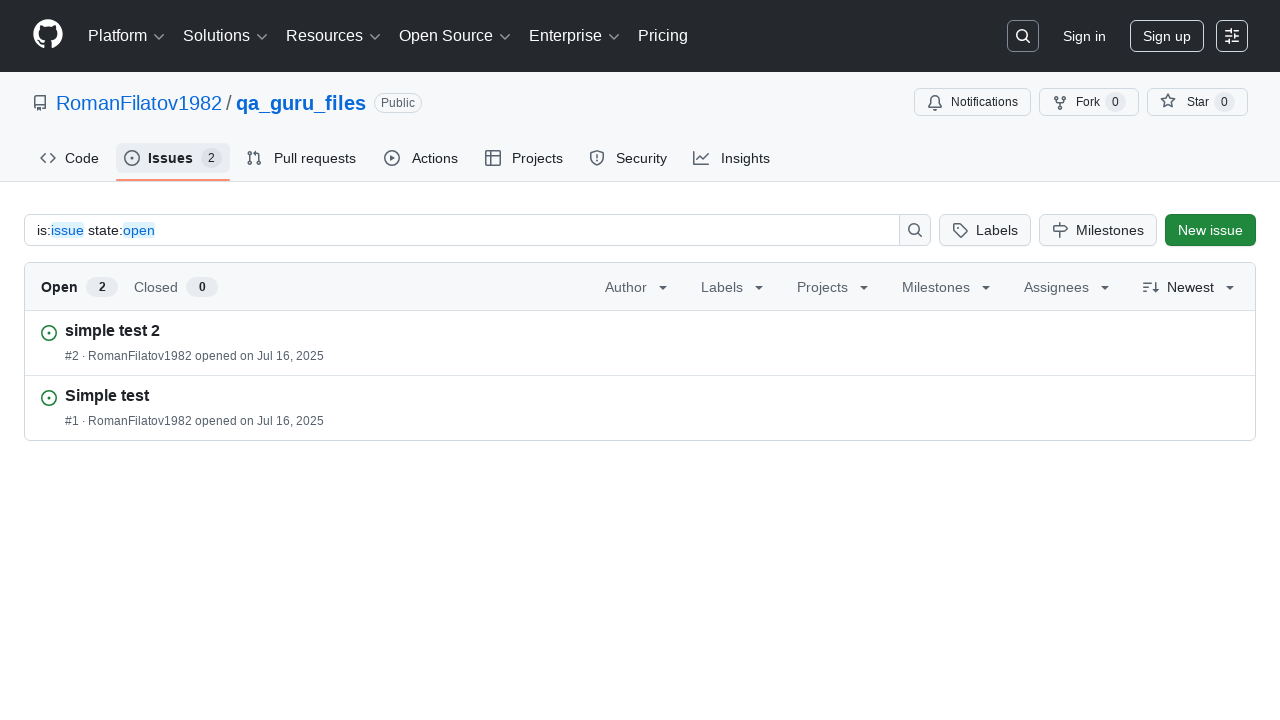